Tests that other controls (toggle and label) are hidden when editing a todo item.

Starting URL: https://demo.playwright.dev/todomvc

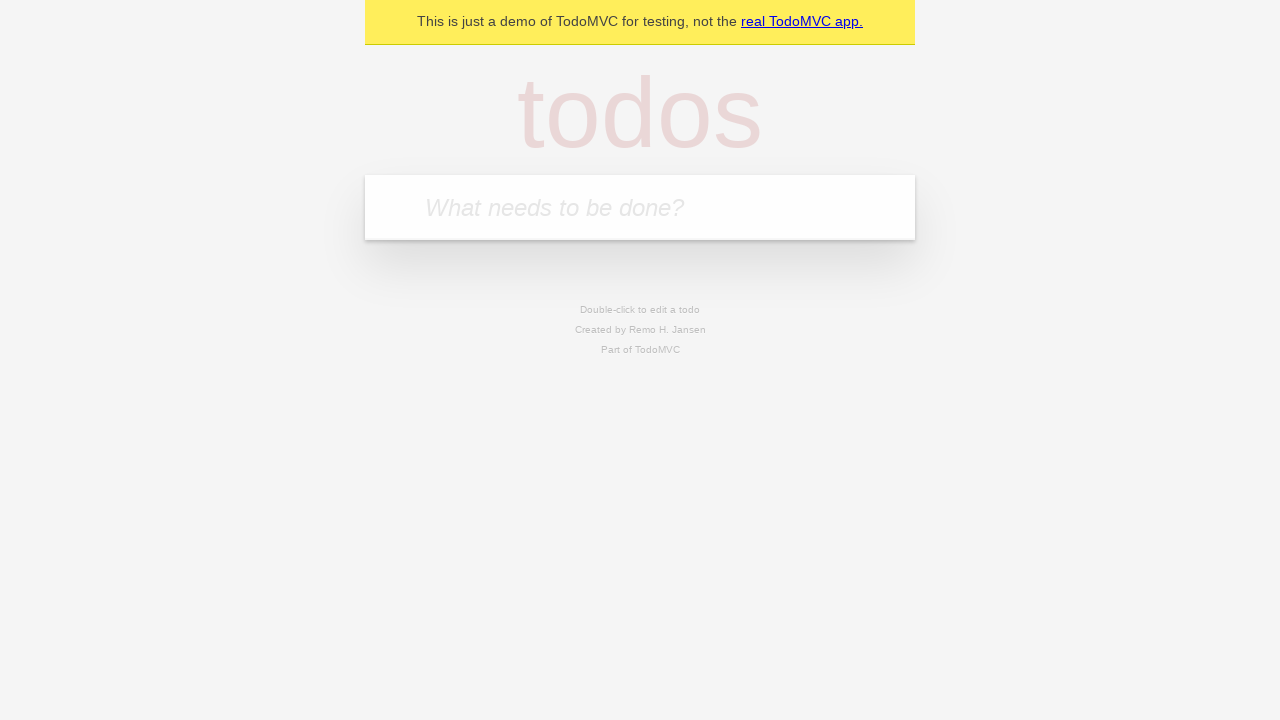

Filled new todo field with 'buy some cheese' on .new-todo
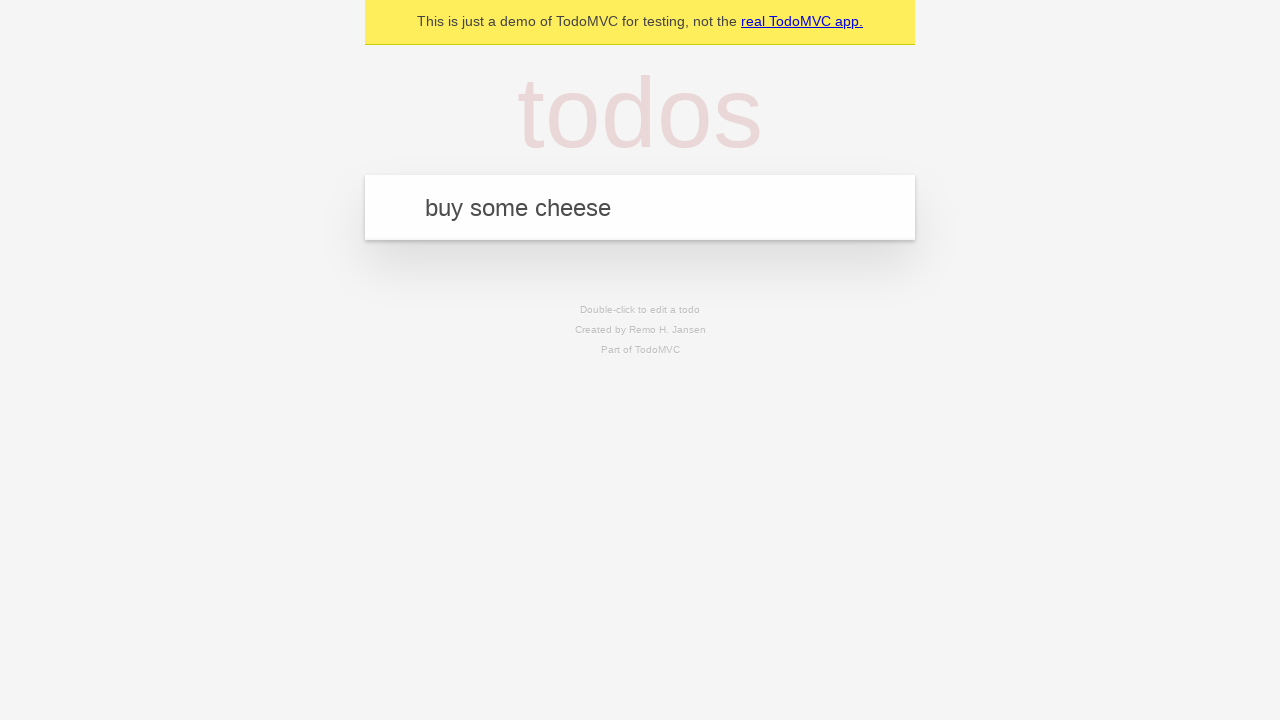

Pressed Enter to create first todo on .new-todo
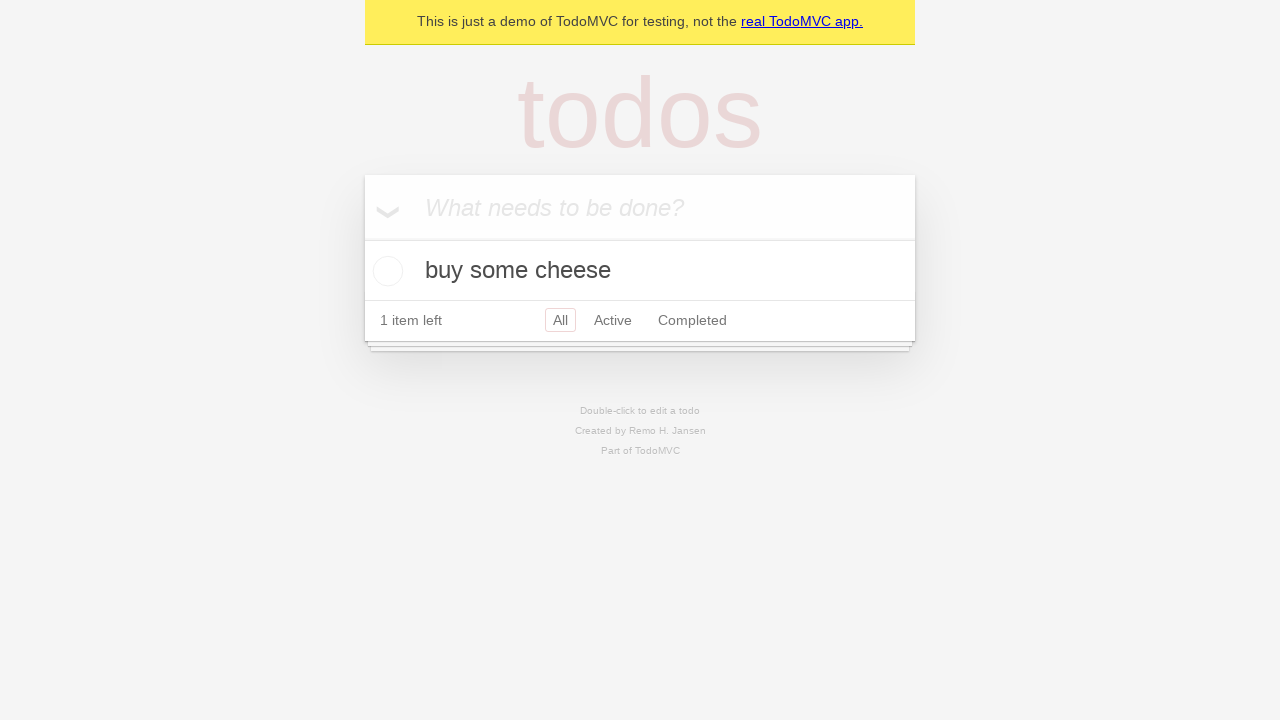

Filled new todo field with 'feed the cat' on .new-todo
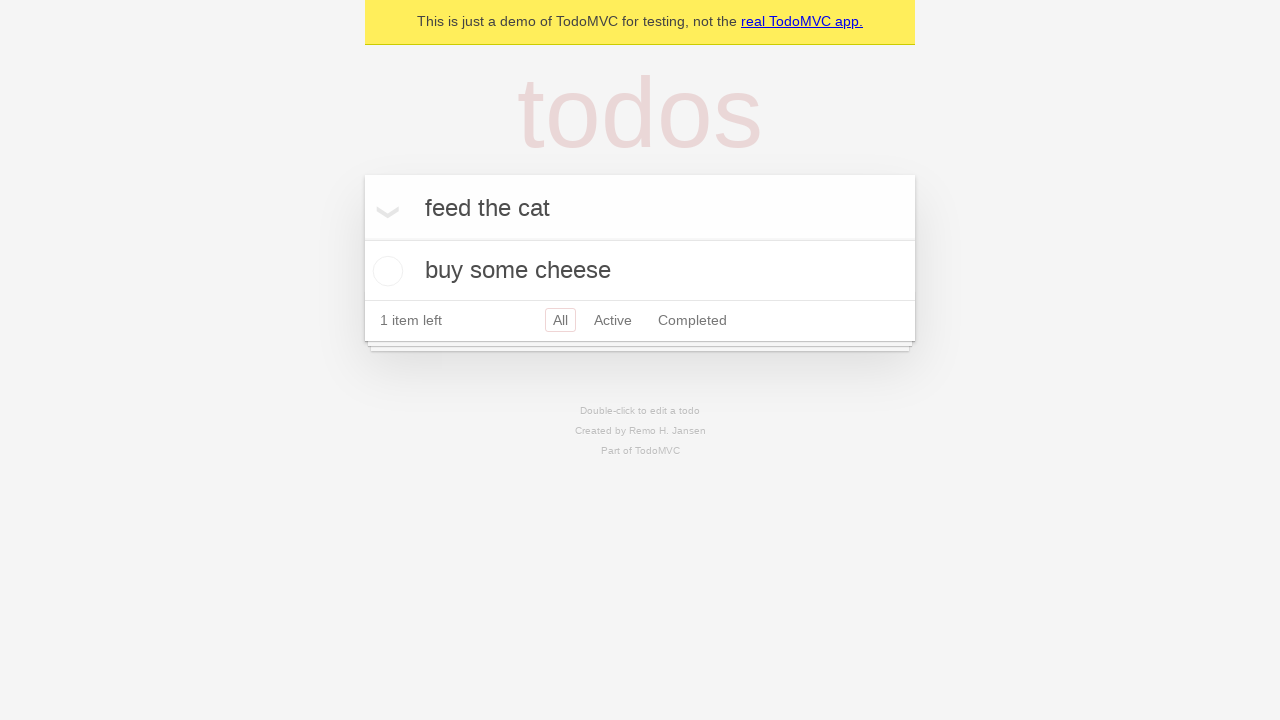

Pressed Enter to create second todo on .new-todo
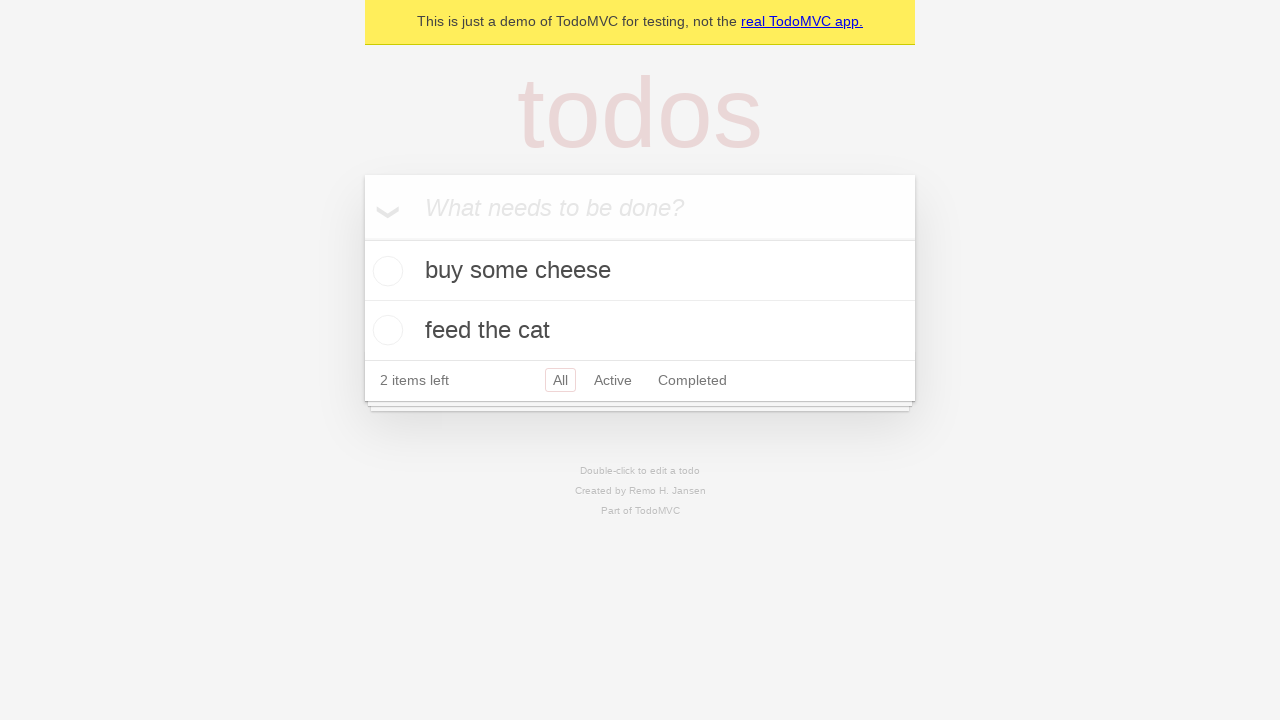

Filled new todo field with 'book a doctors appointment' on .new-todo
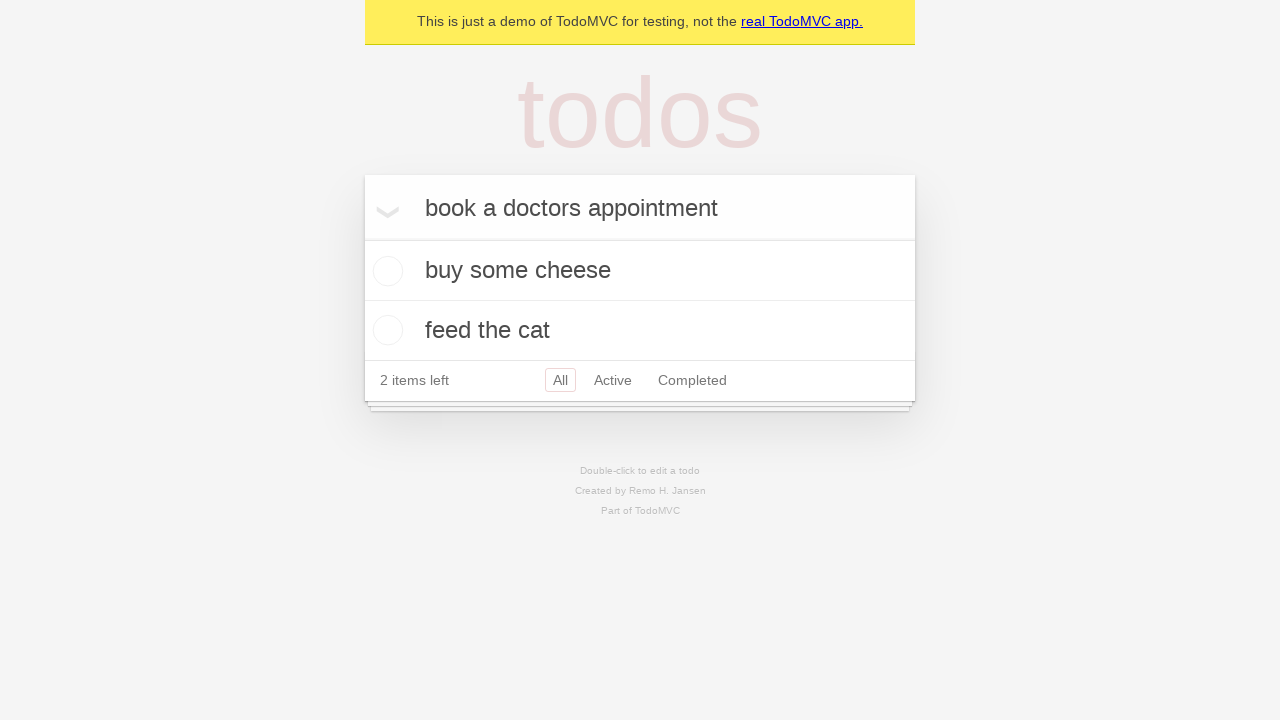

Pressed Enter to create third todo on .new-todo
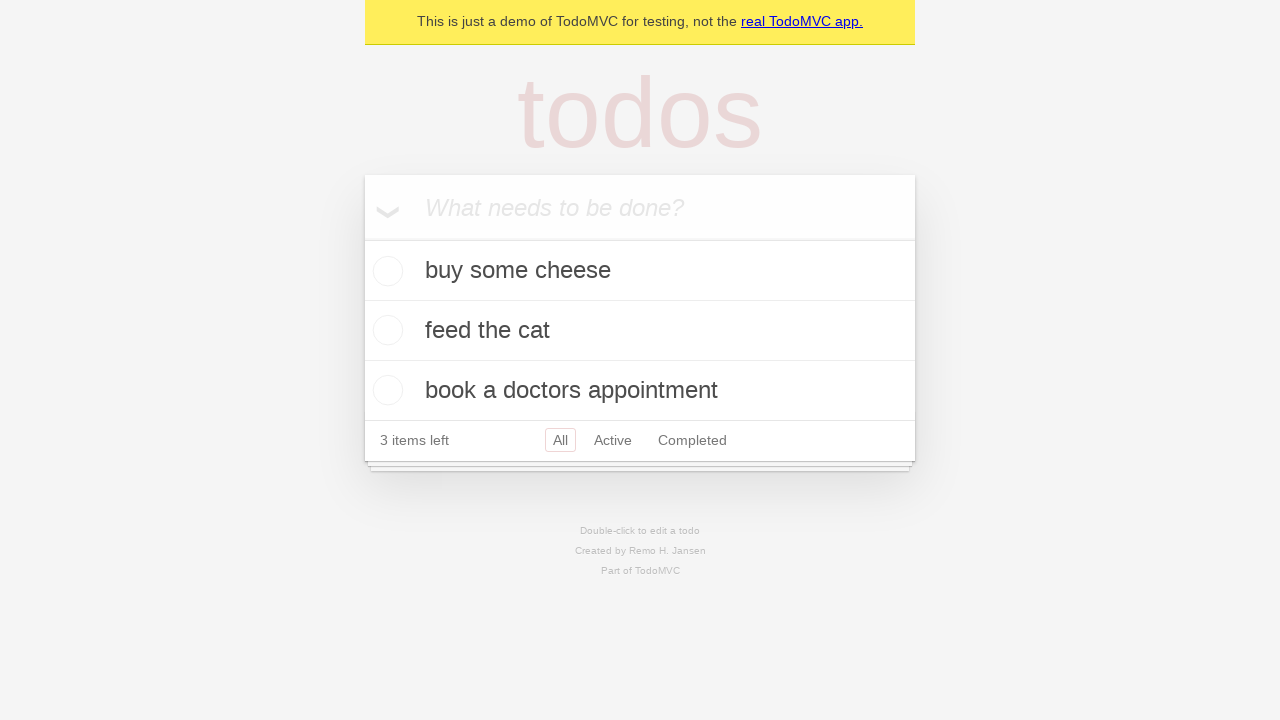

Waited for all three todos to be created in the list
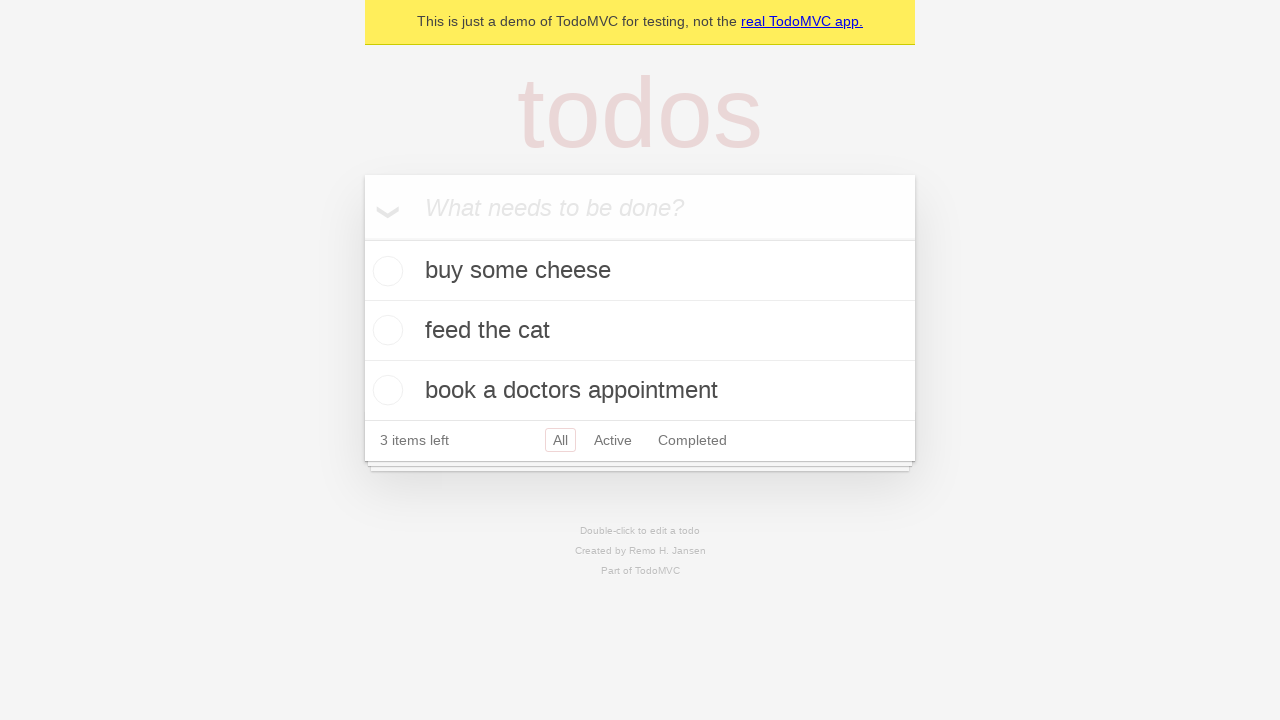

Double-clicked second todo item to enter edit mode at (640, 331) on .todo-list li >> nth=1
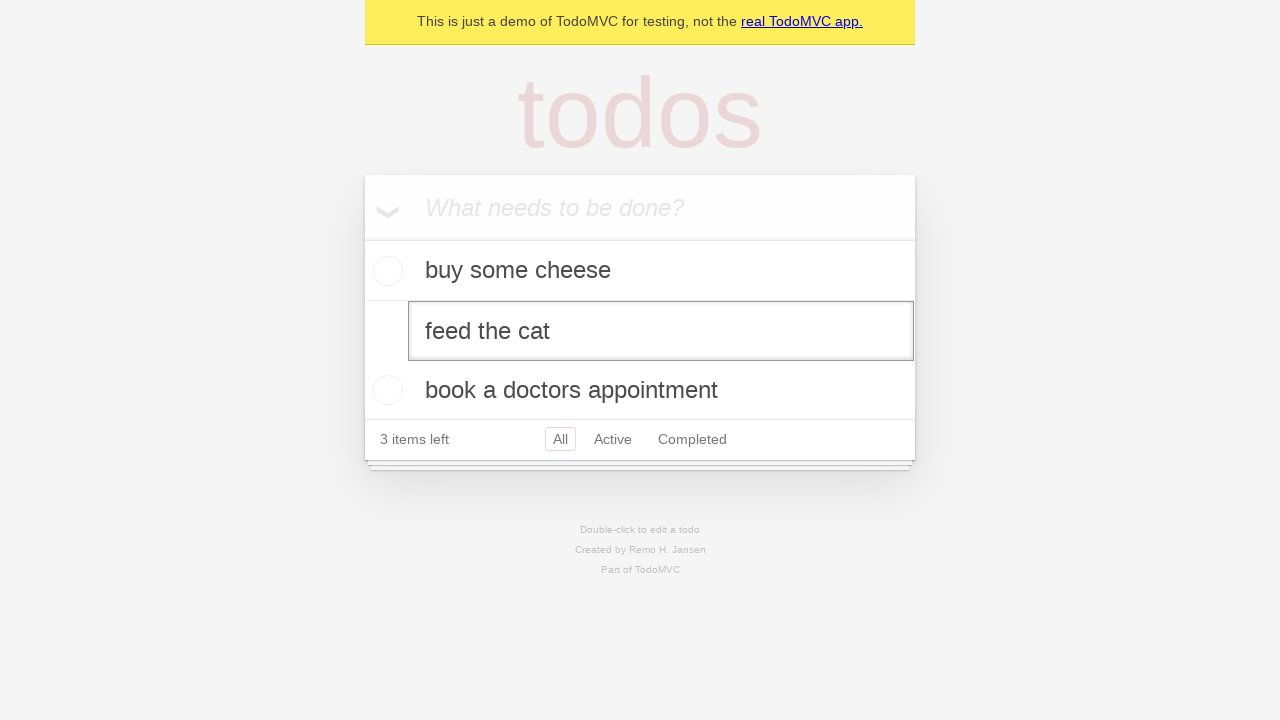

Waited for edit input field to become visible on second todo
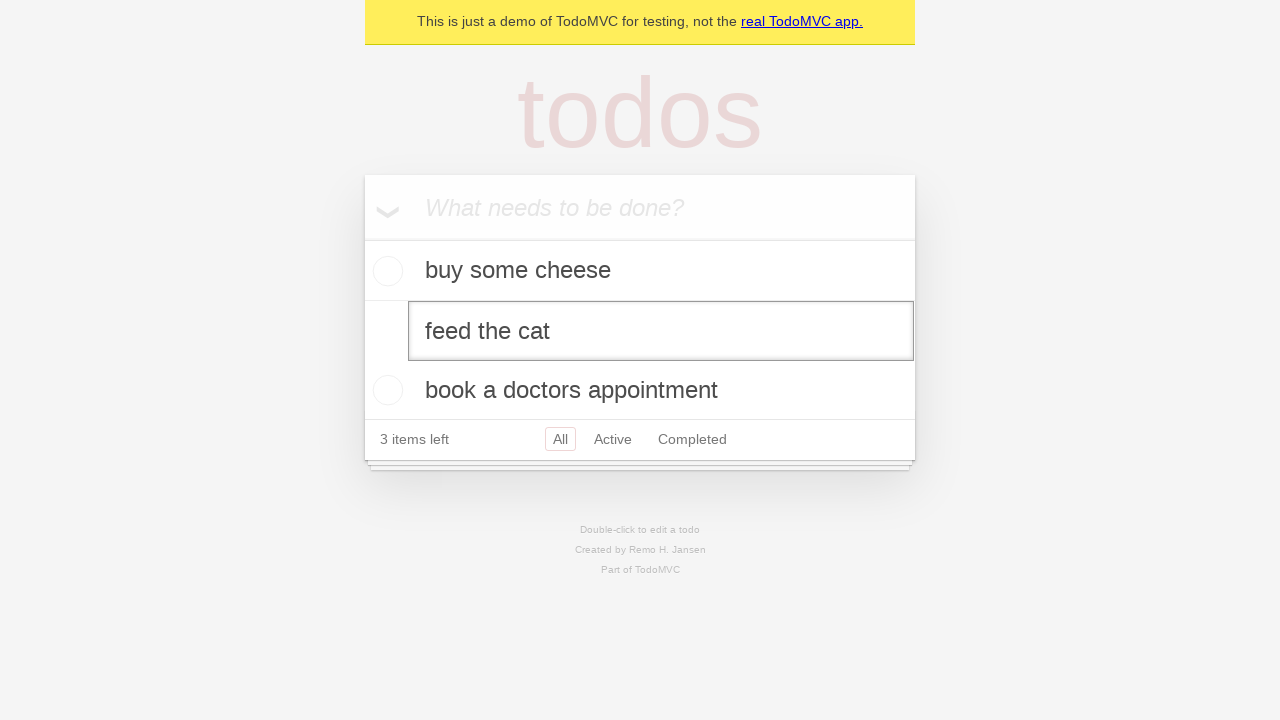

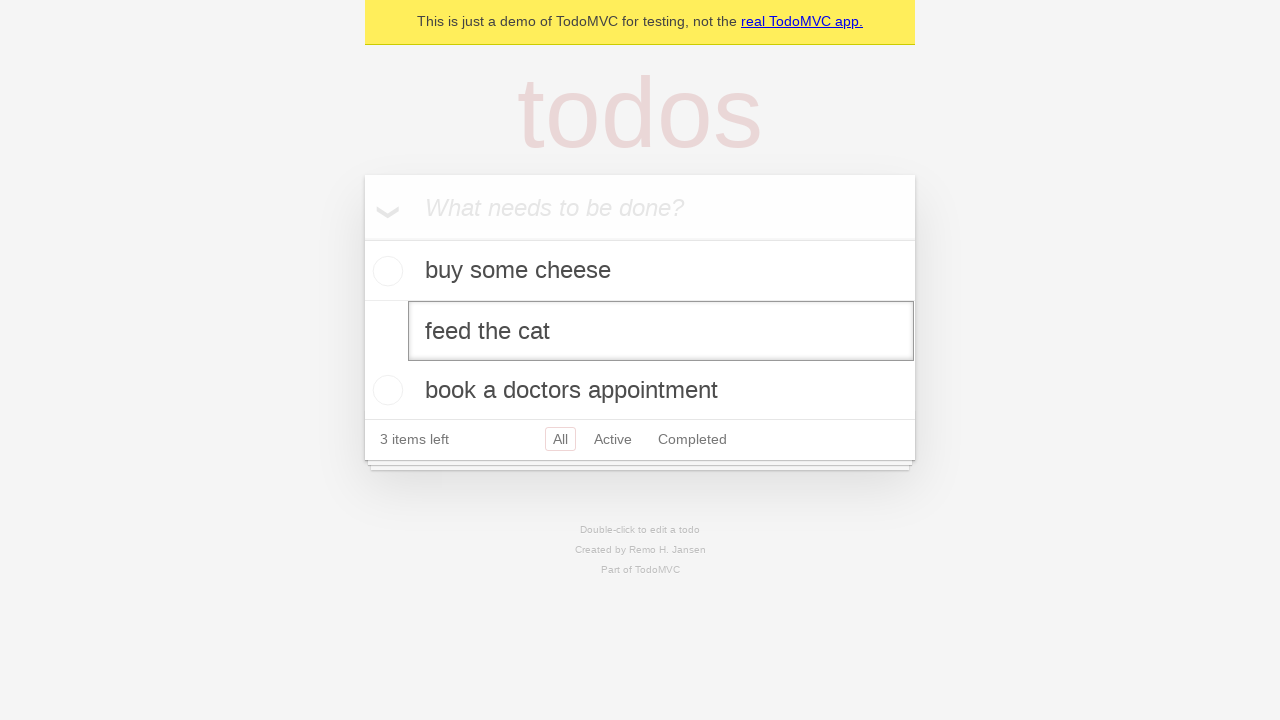